Navigates to ESPN NBA player statistics page for the current season and clicks "Show More" buttons to load all player data until no more data is available.

Starting URL: https://www.espn.com/nba/stats/player

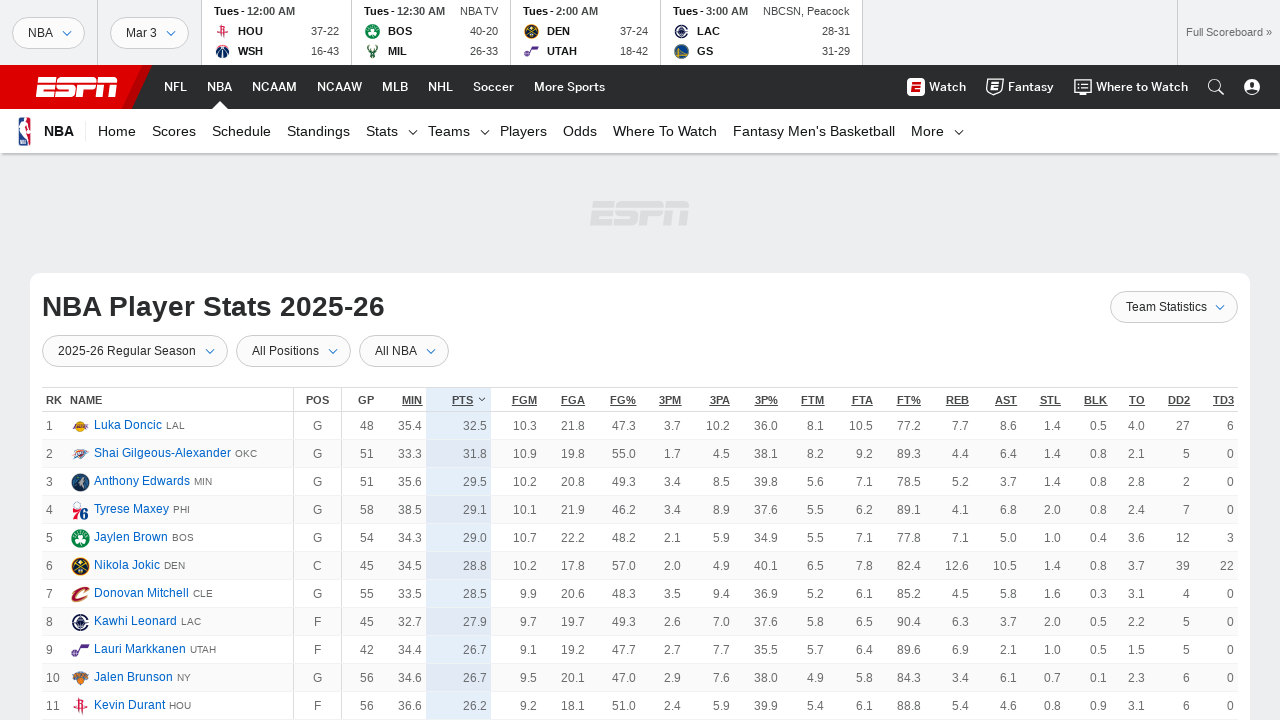

Waited for stats table to load
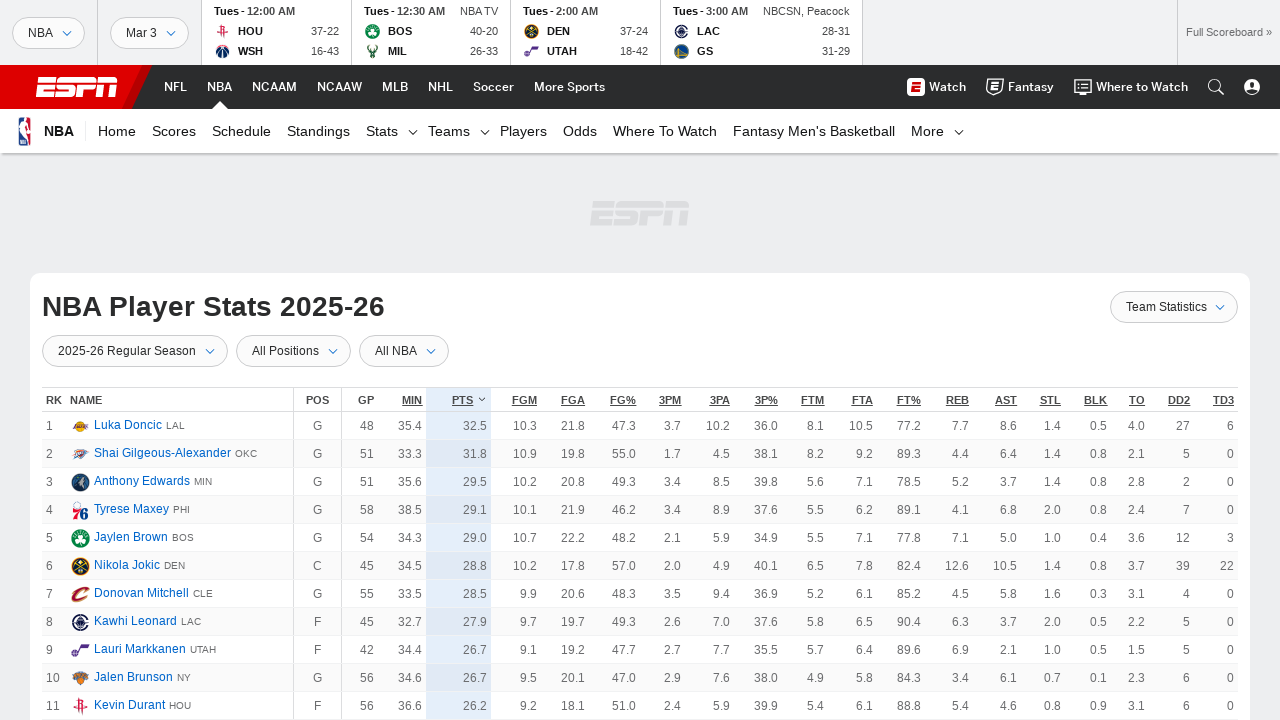

Clicked 'Show More' button (attempt 1) at (640, 361) on .loadMore
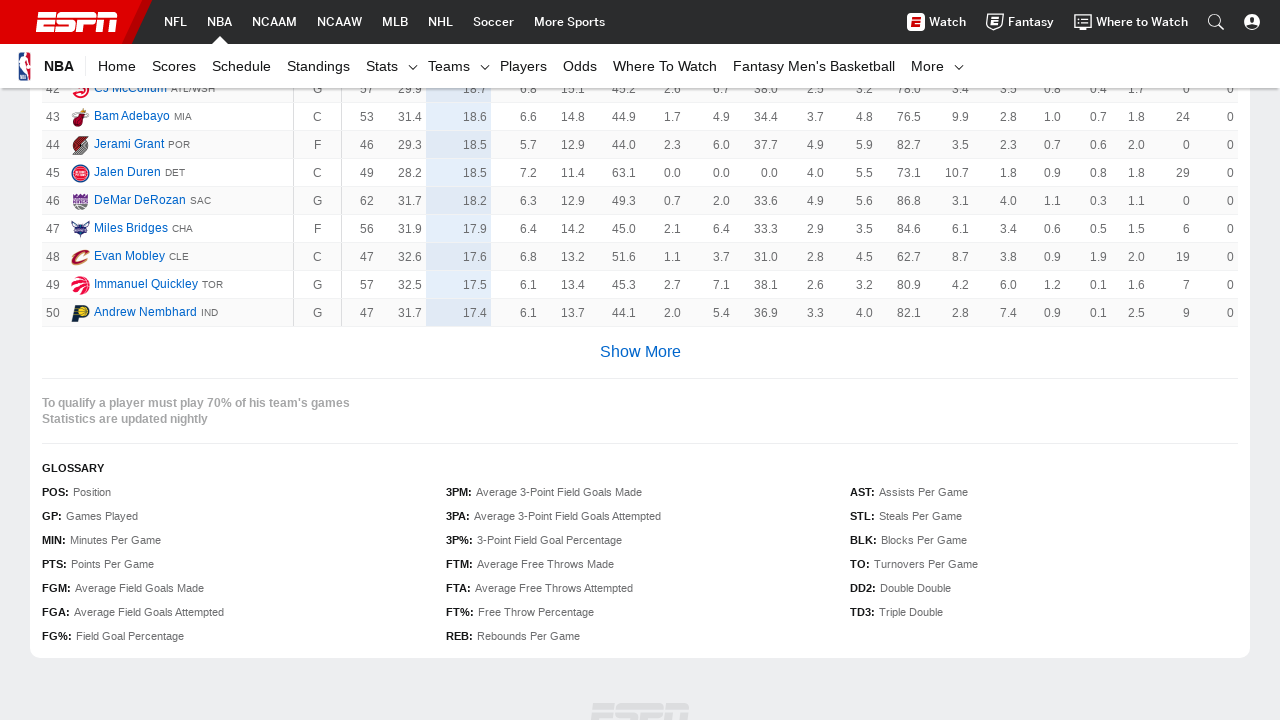

Waited for new player data to load
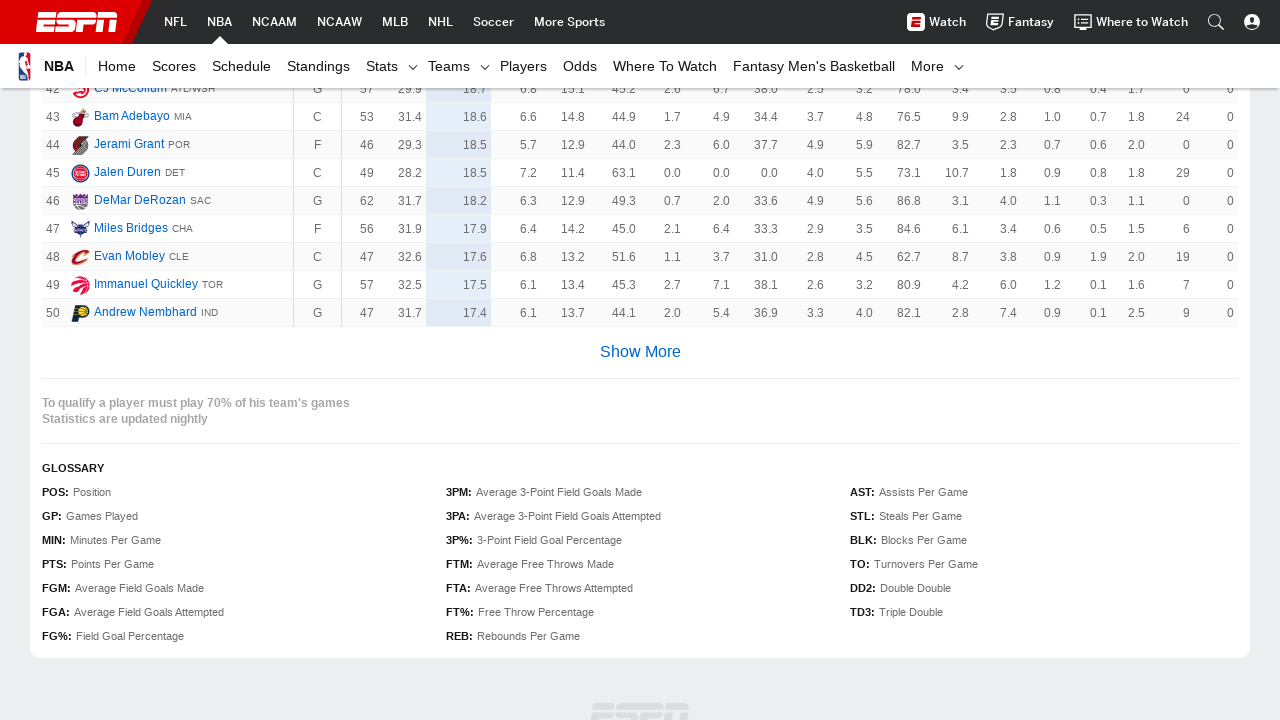

Clicked 'Show More' button (attempt 2) at (640, 361) on .loadMore
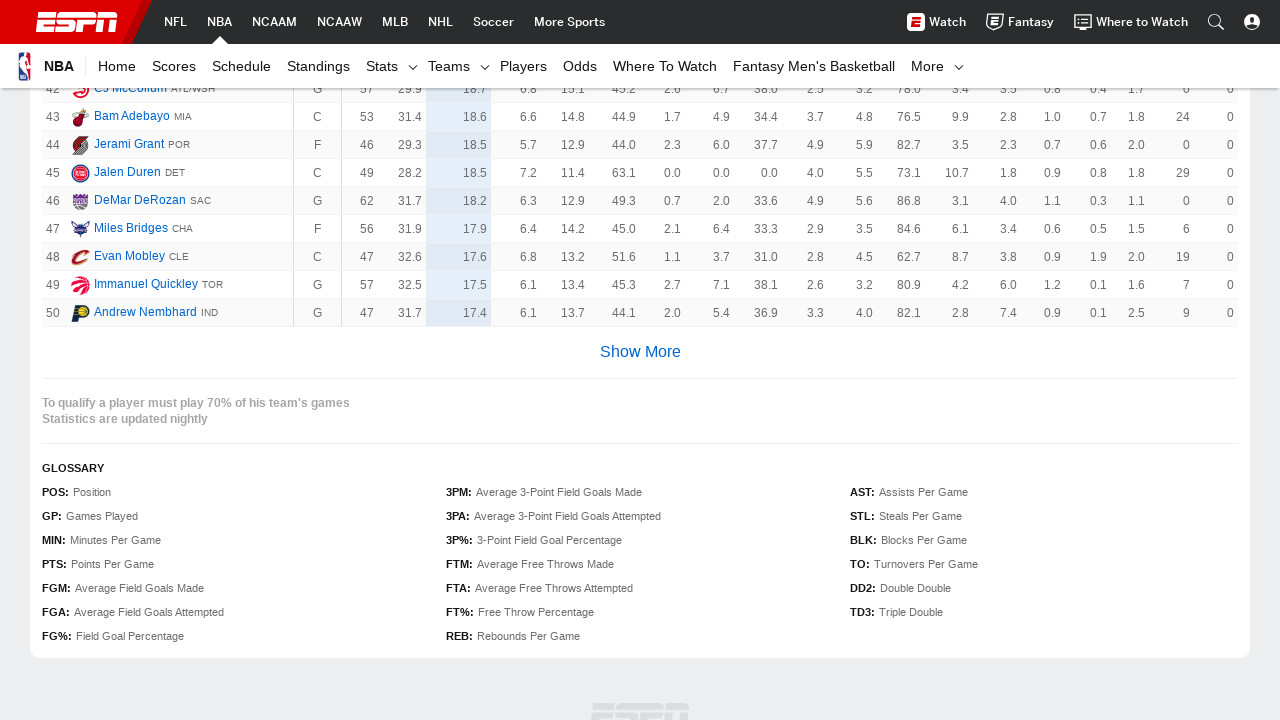

Waited for new player data to load
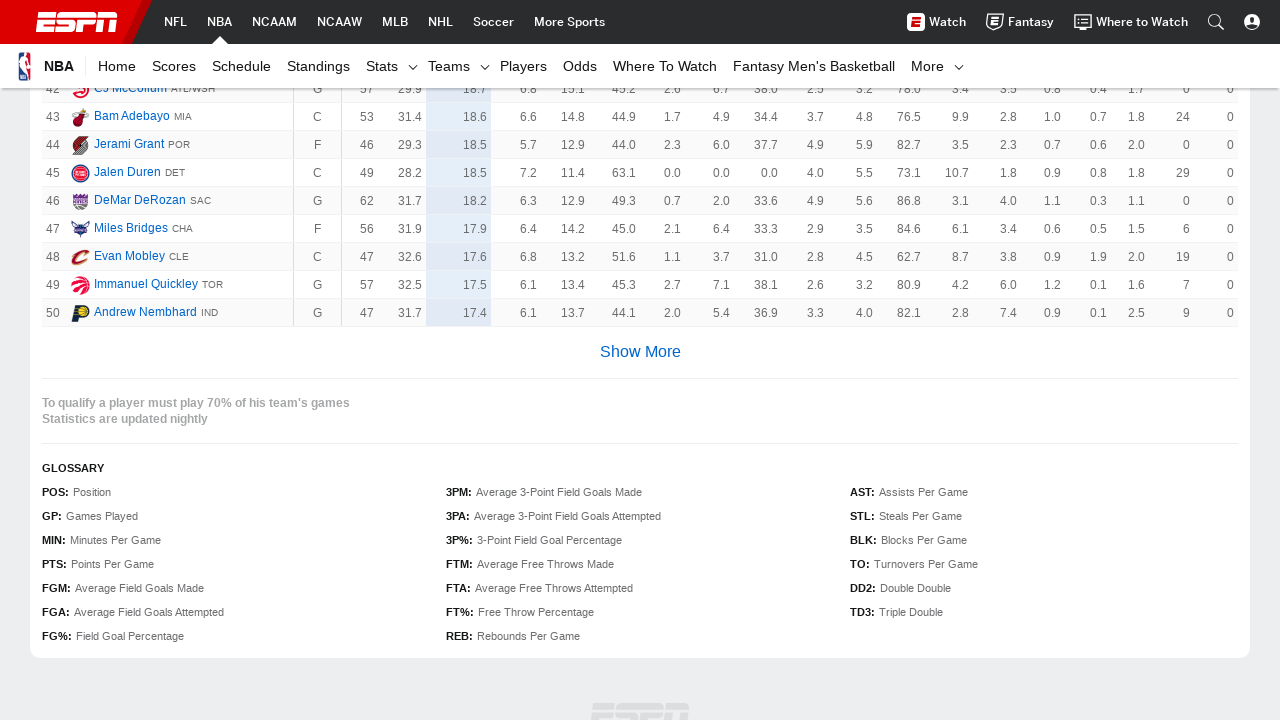

Clicked 'Show More' button (attempt 3) at (640, 361) on .loadMore
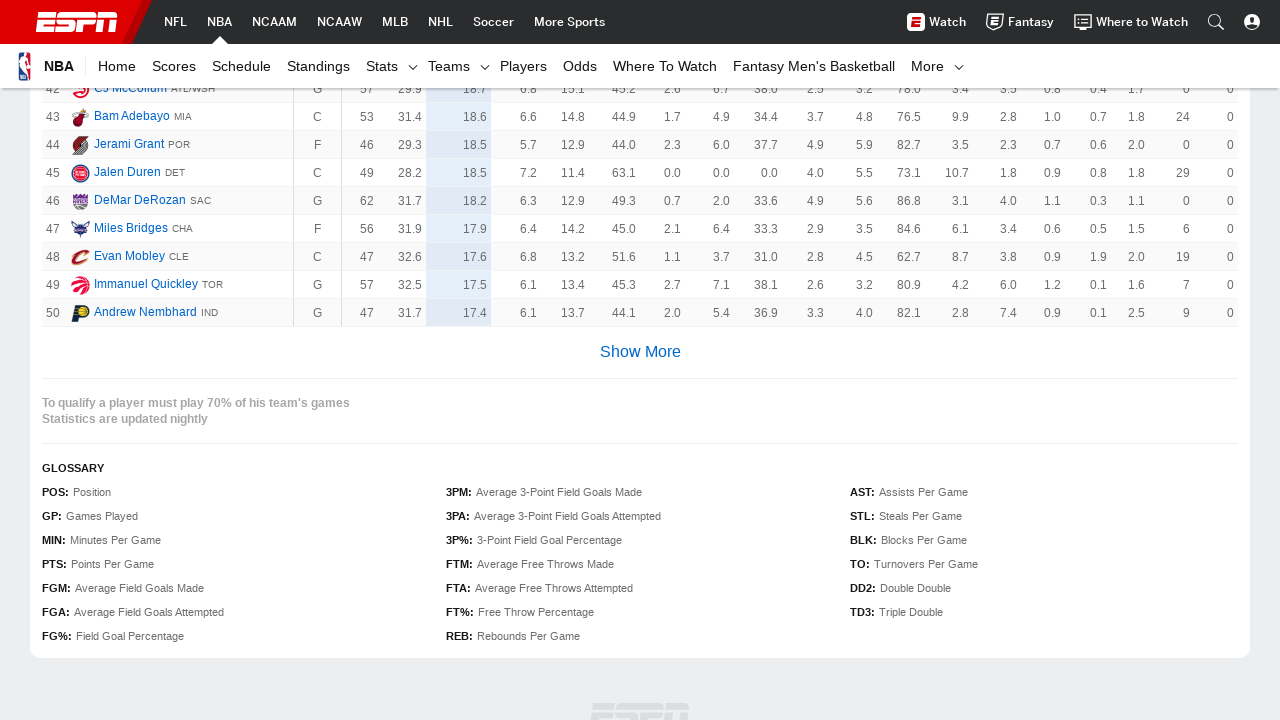

Waited for new player data to load
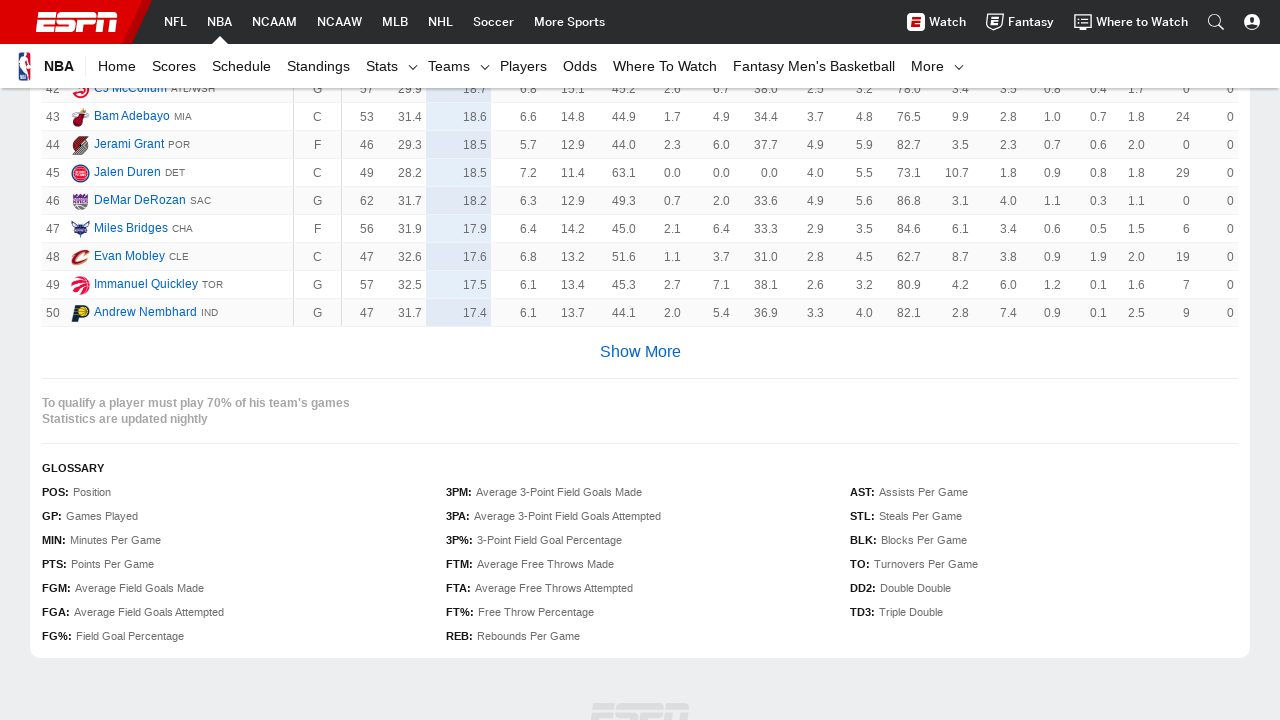

Clicked 'Show More' button (attempt 4) at (640, 361) on .loadMore
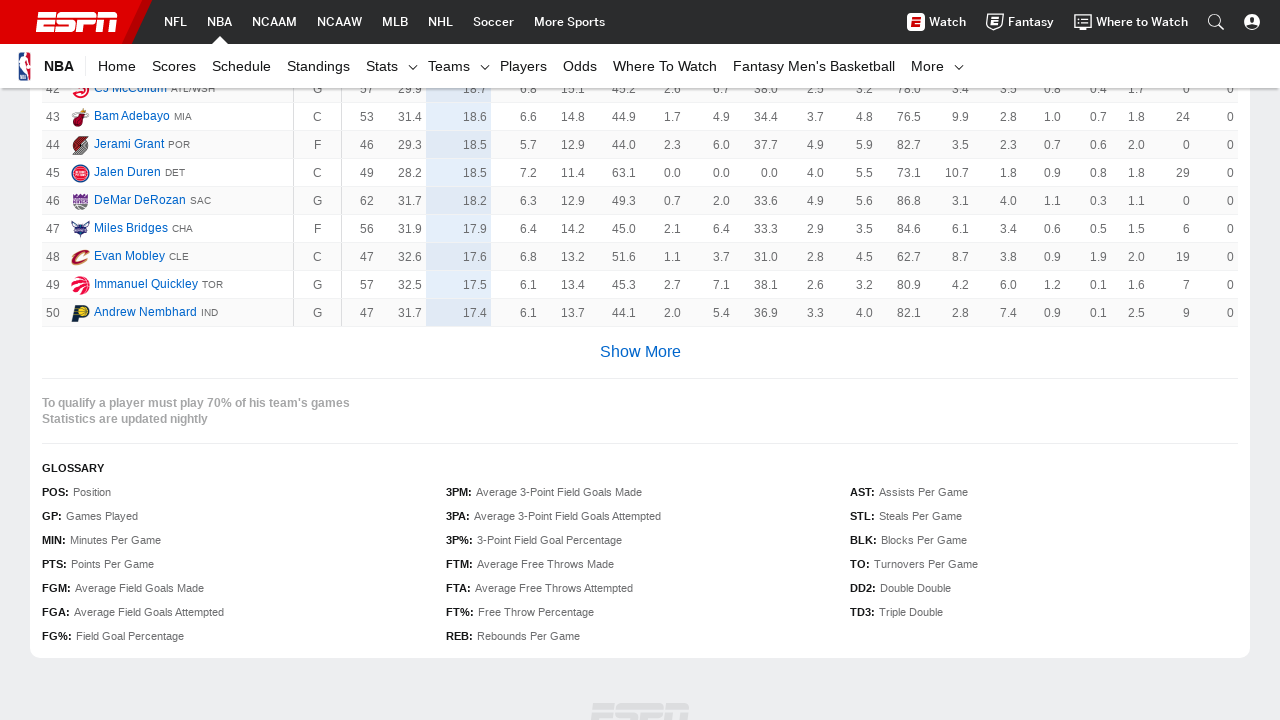

Waited for new player data to load
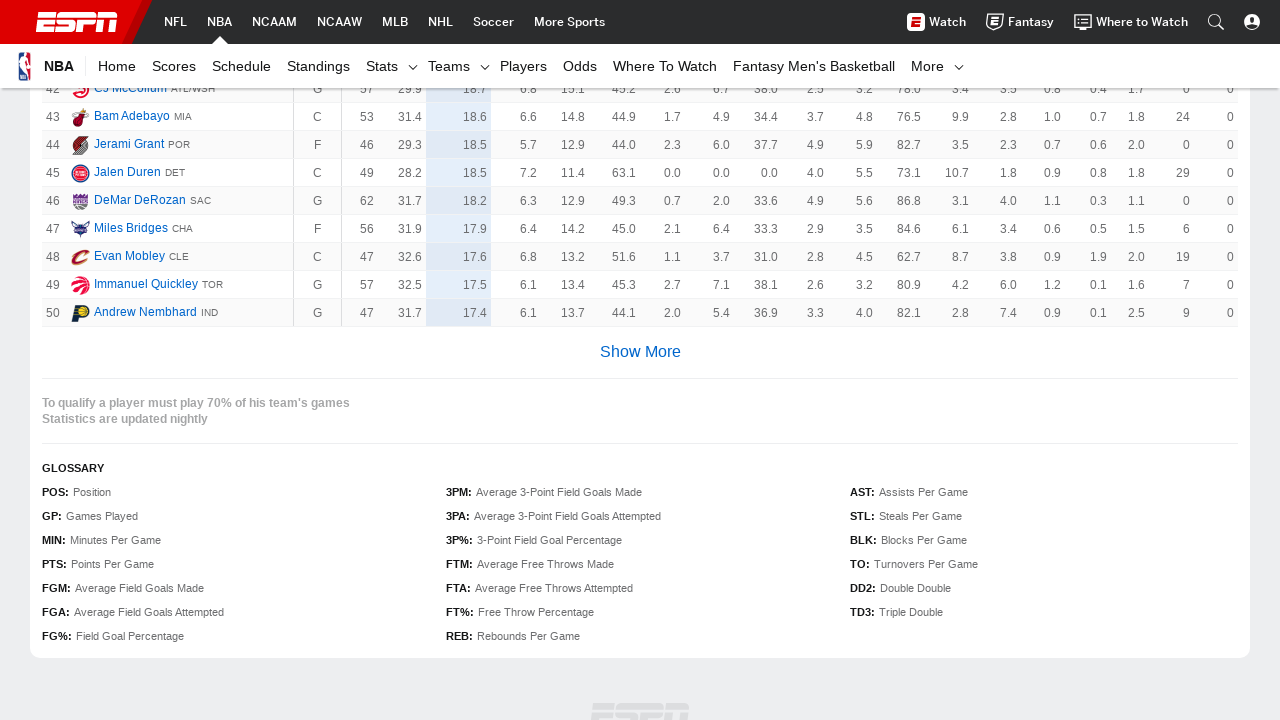

Clicked 'Show More' button (attempt 5) at (640, 361) on .loadMore
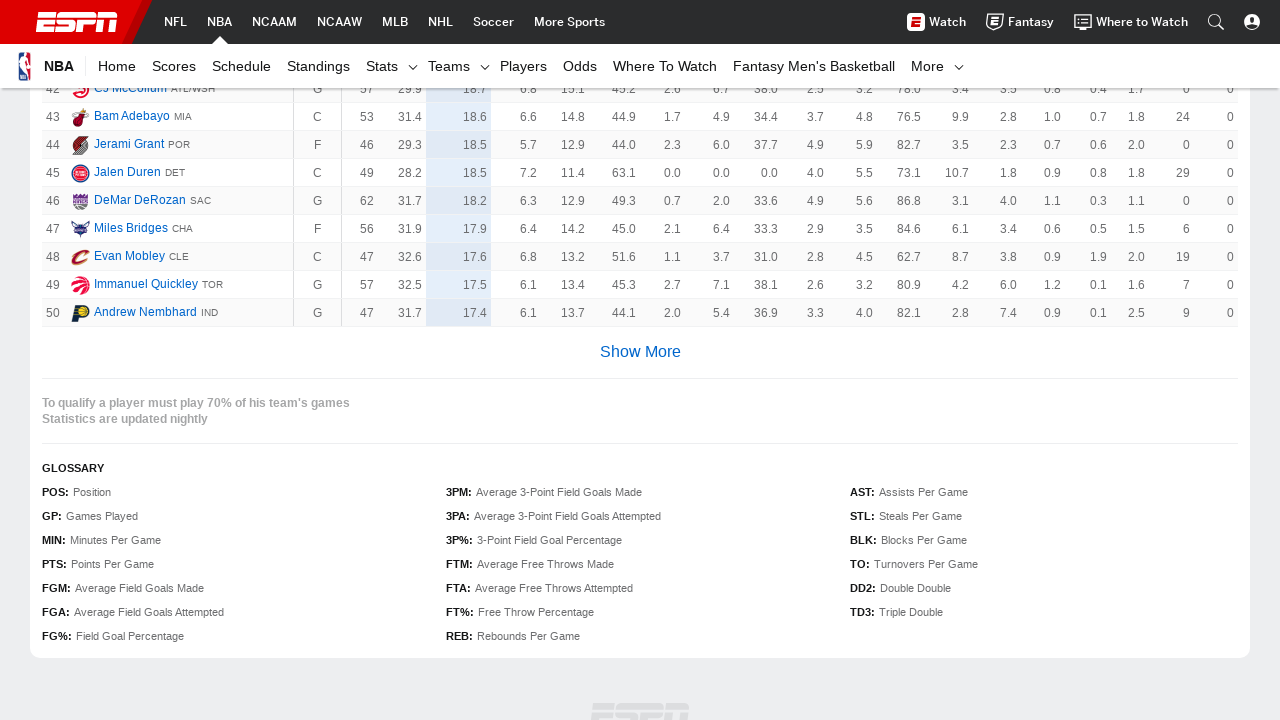

Waited for new player data to load
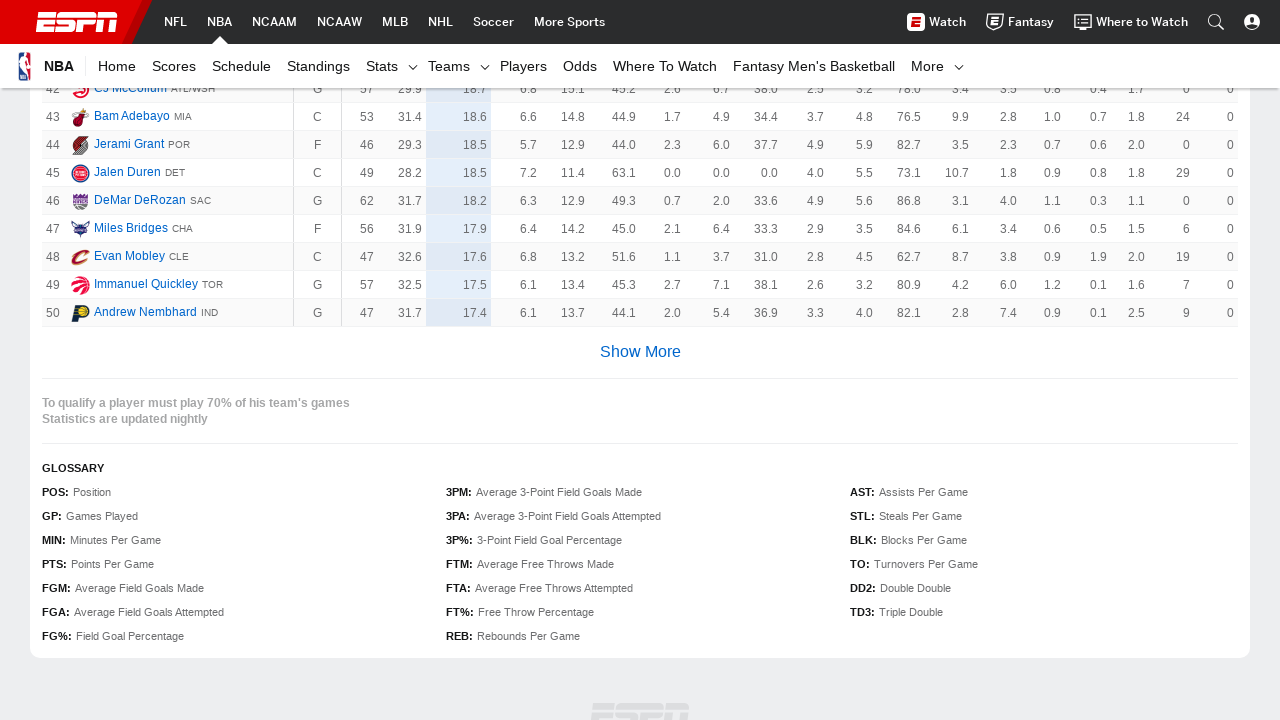

Clicked 'Show More' button (attempt 6) at (640, 361) on .loadMore
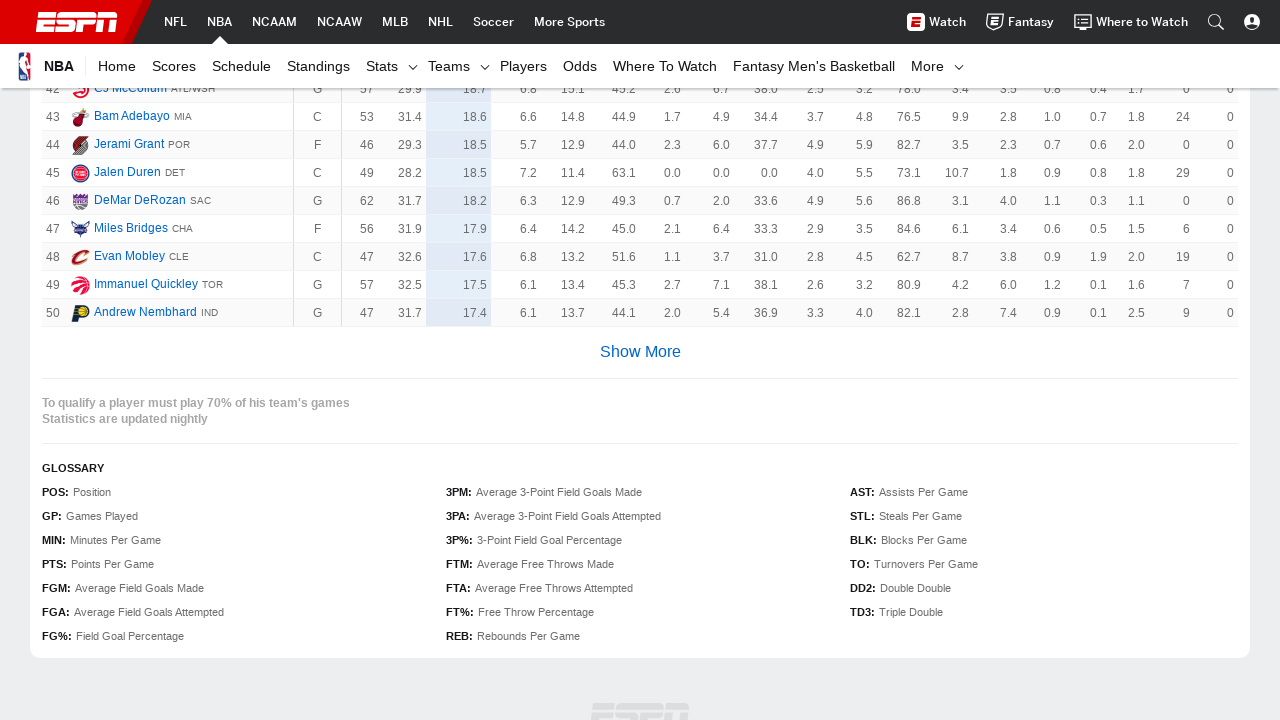

Waited for new player data to load
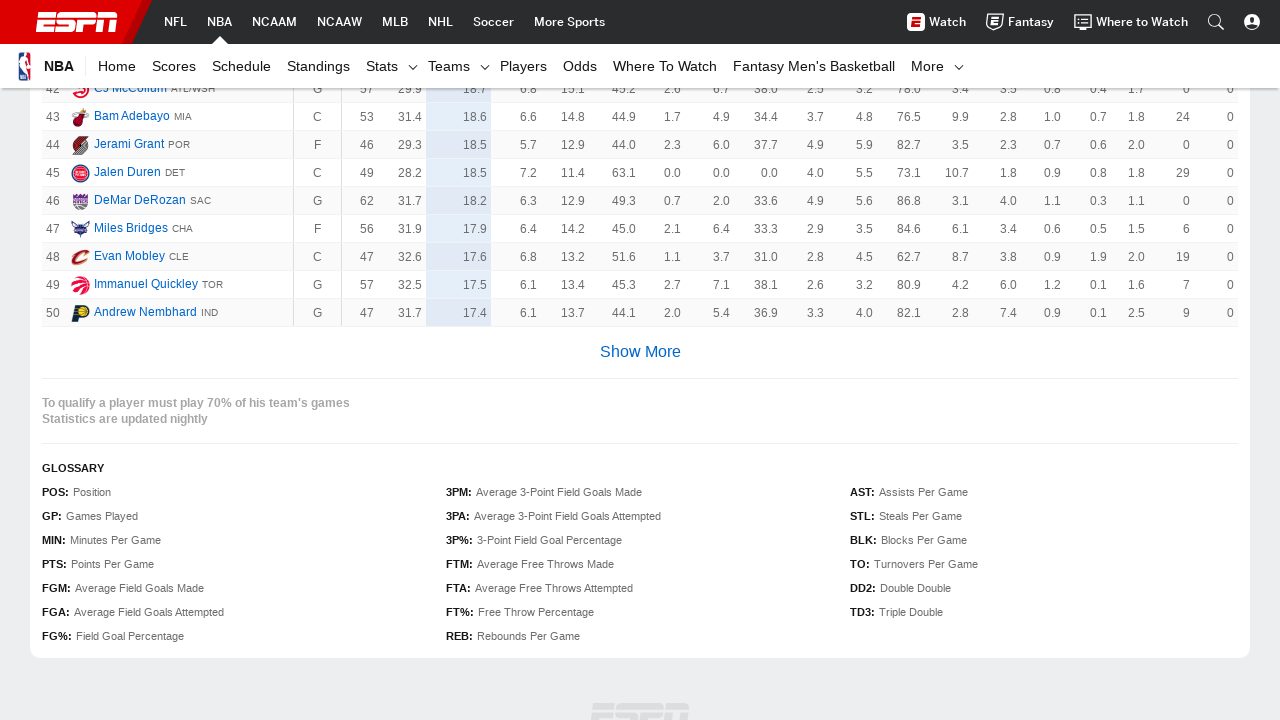

Clicked 'Show More' button (attempt 7) at (640, 361) on .loadMore
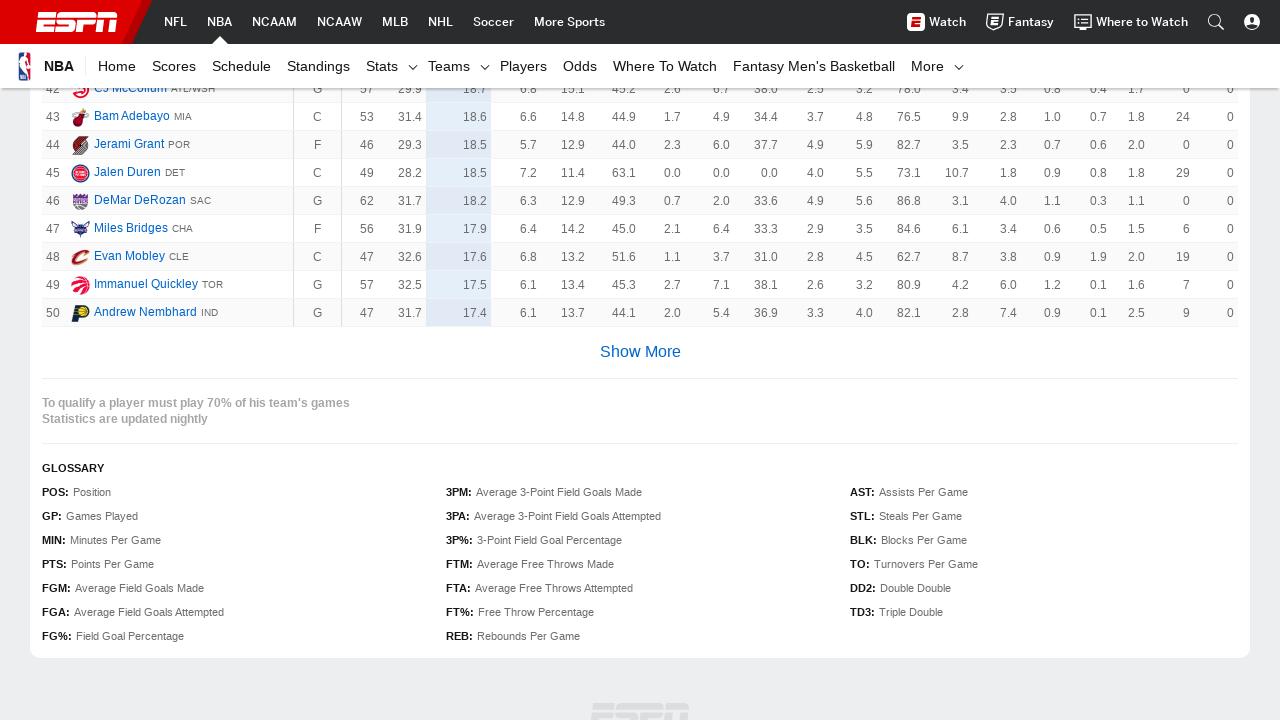

Waited for new player data to load
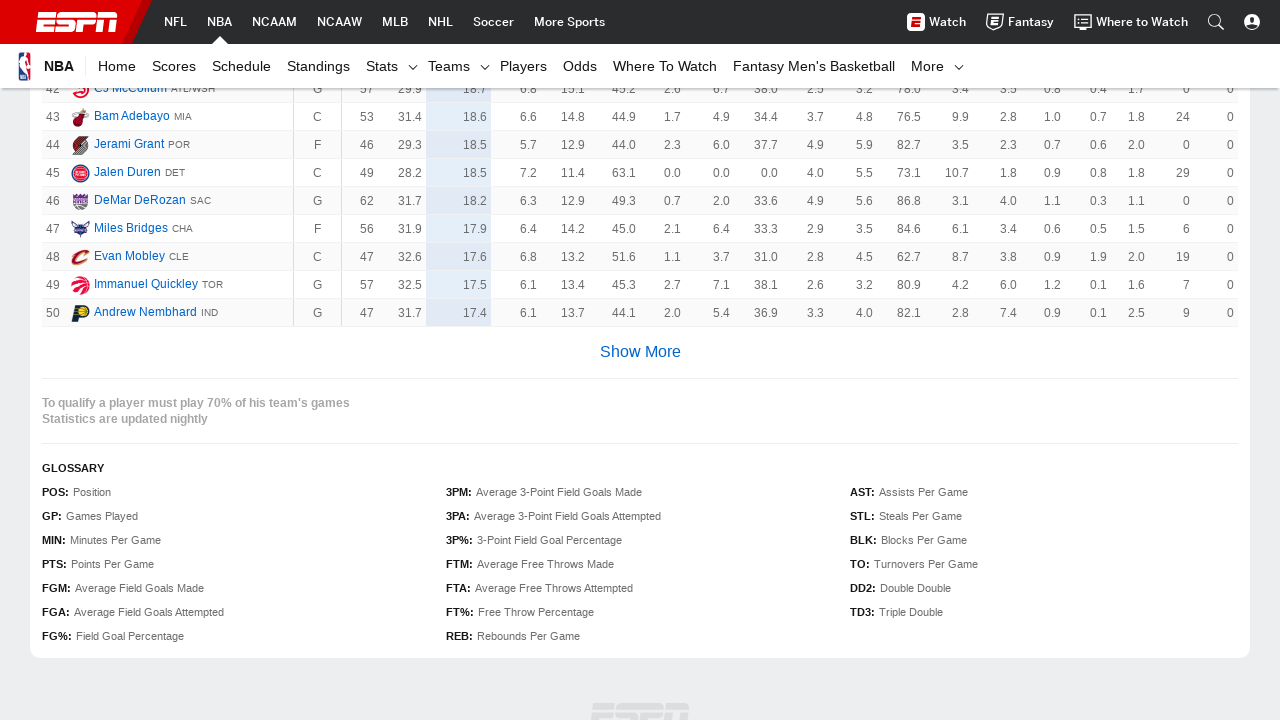

Clicked 'Show More' button (attempt 8) at (640, 361) on .loadMore
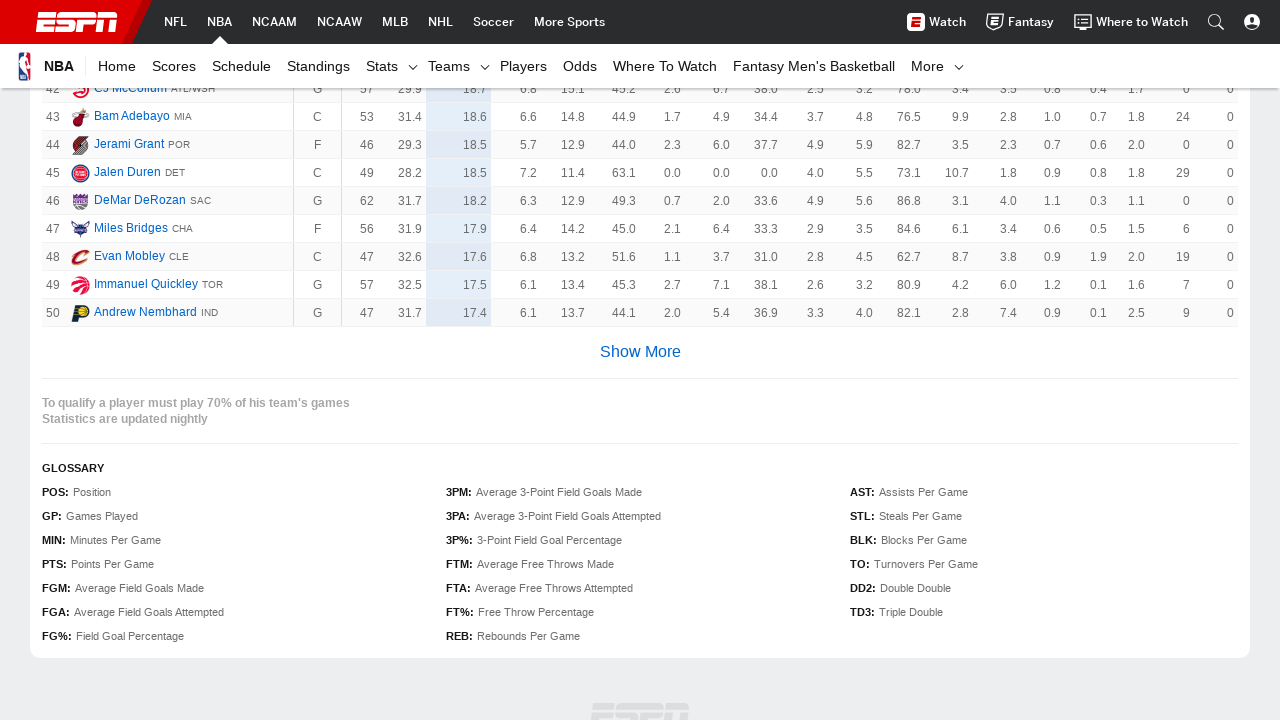

Waited for new player data to load
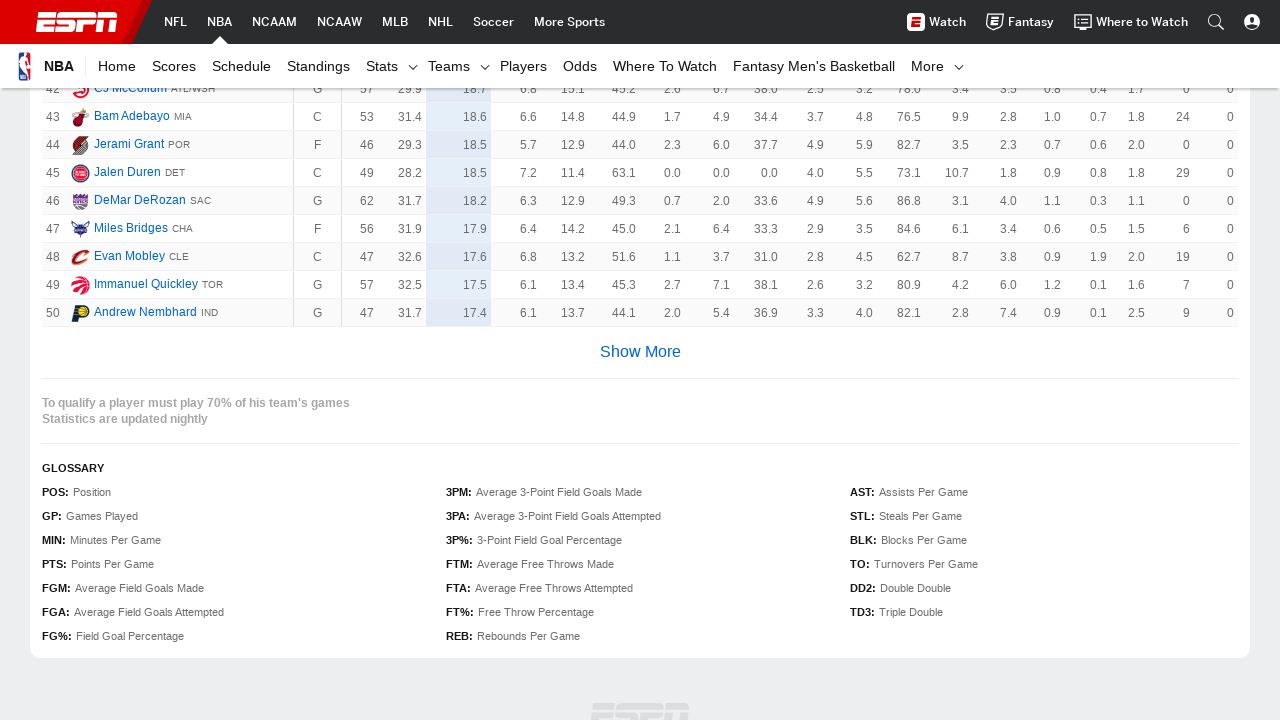

Clicked 'Show More' button (attempt 9) at (640, 361) on .loadMore
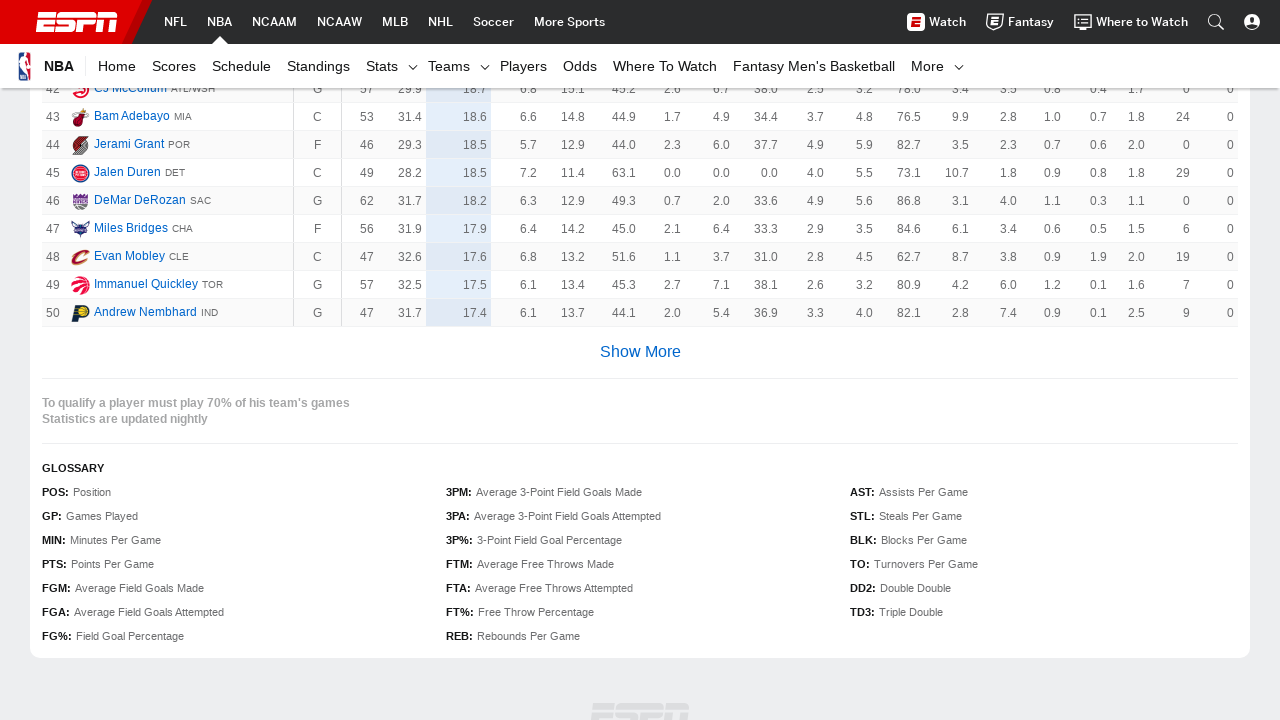

Waited for new player data to load
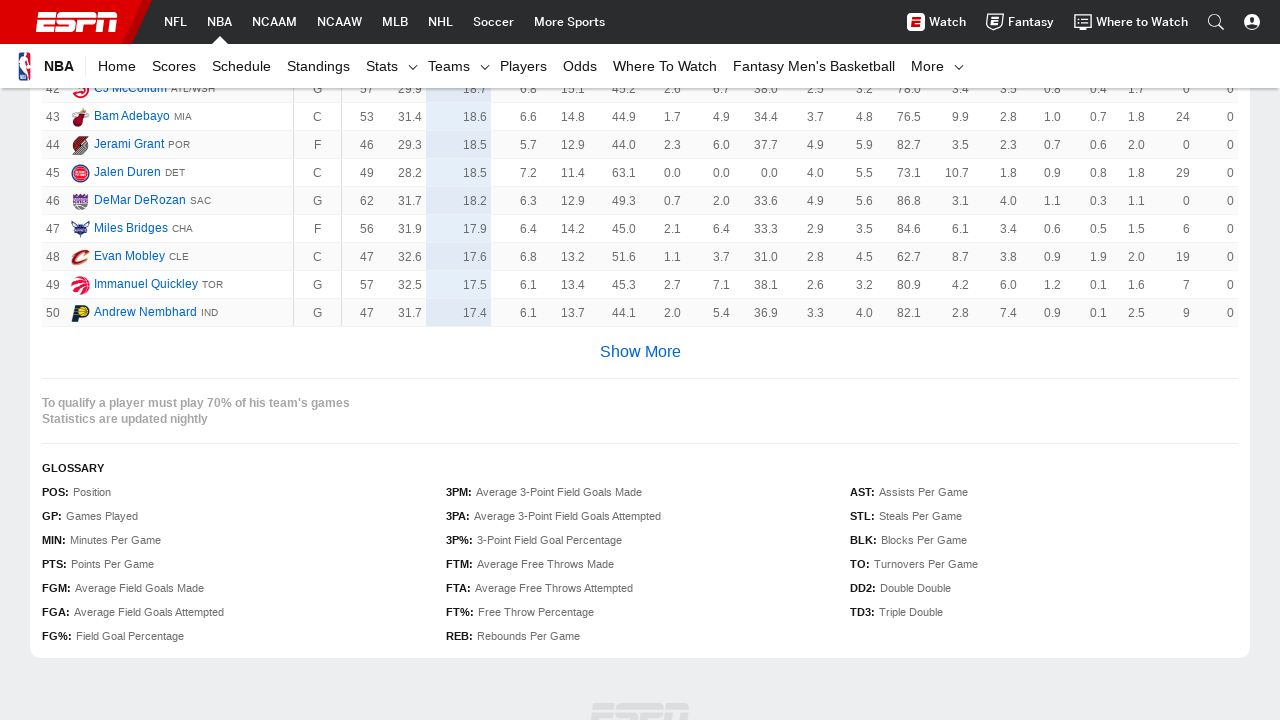

Clicked 'Show More' button (attempt 10) at (640, 361) on .loadMore
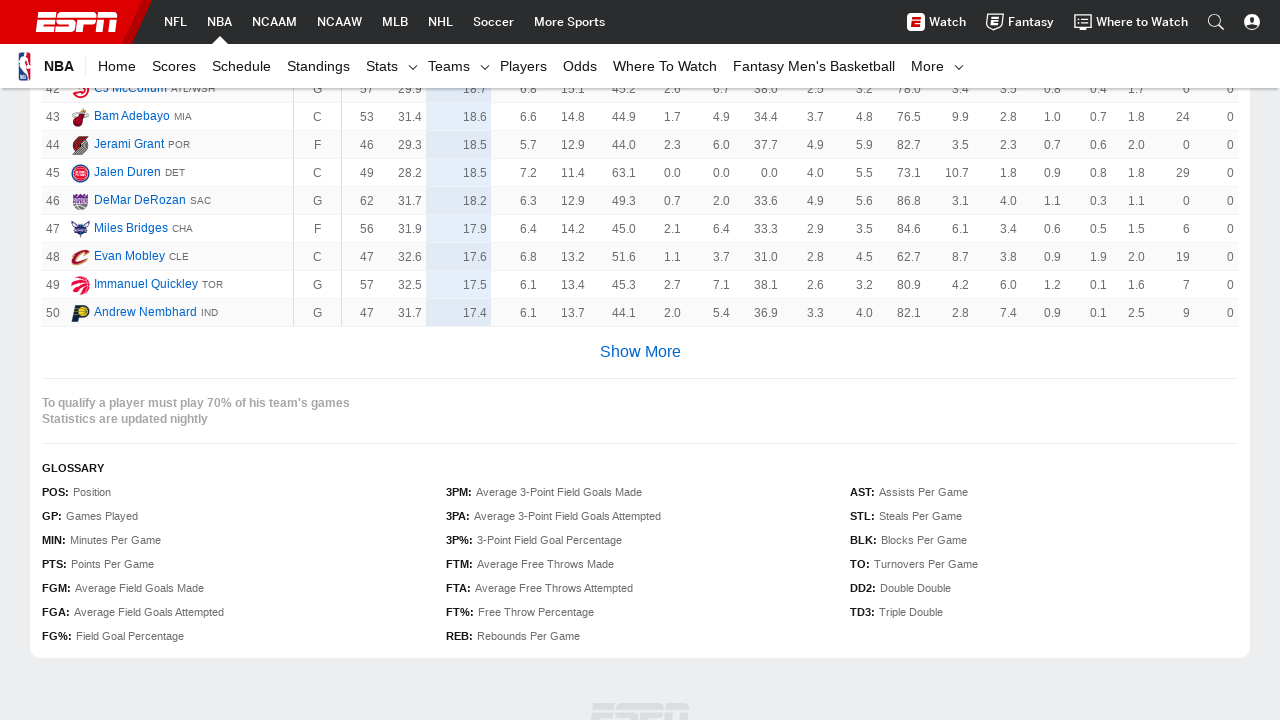

Waited for new player data to load
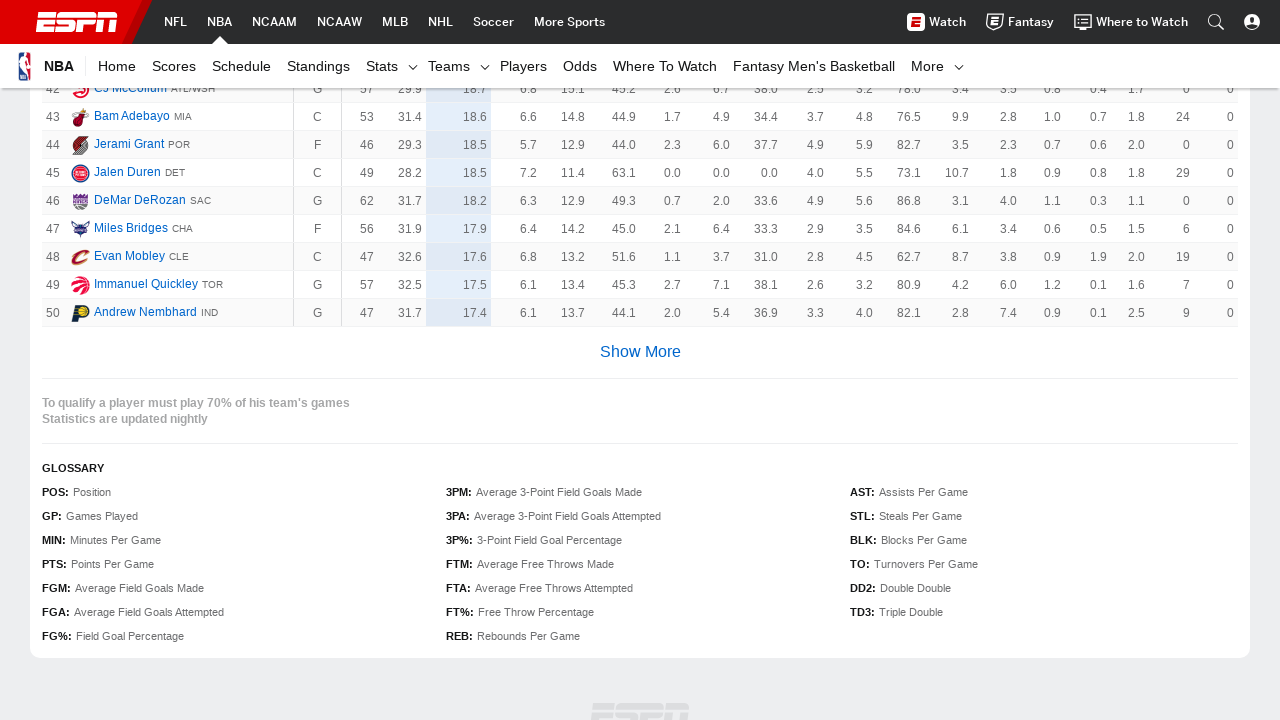

Verified player data is displayed on page
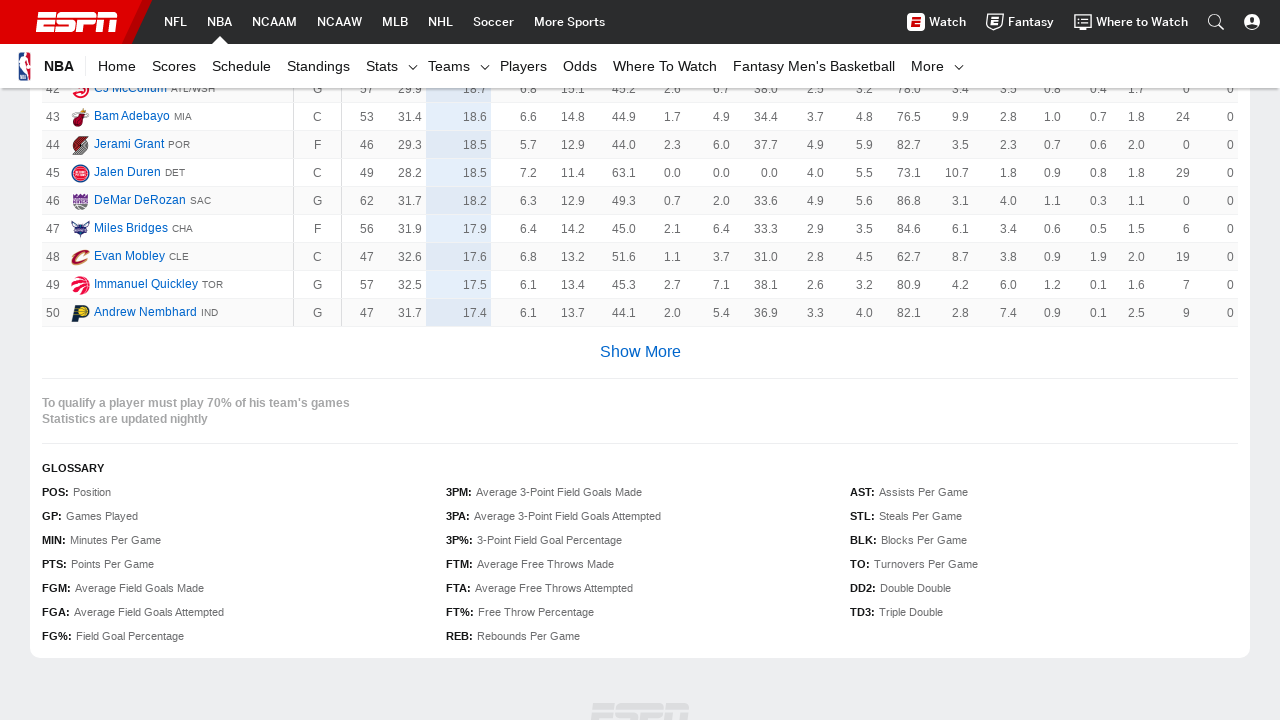

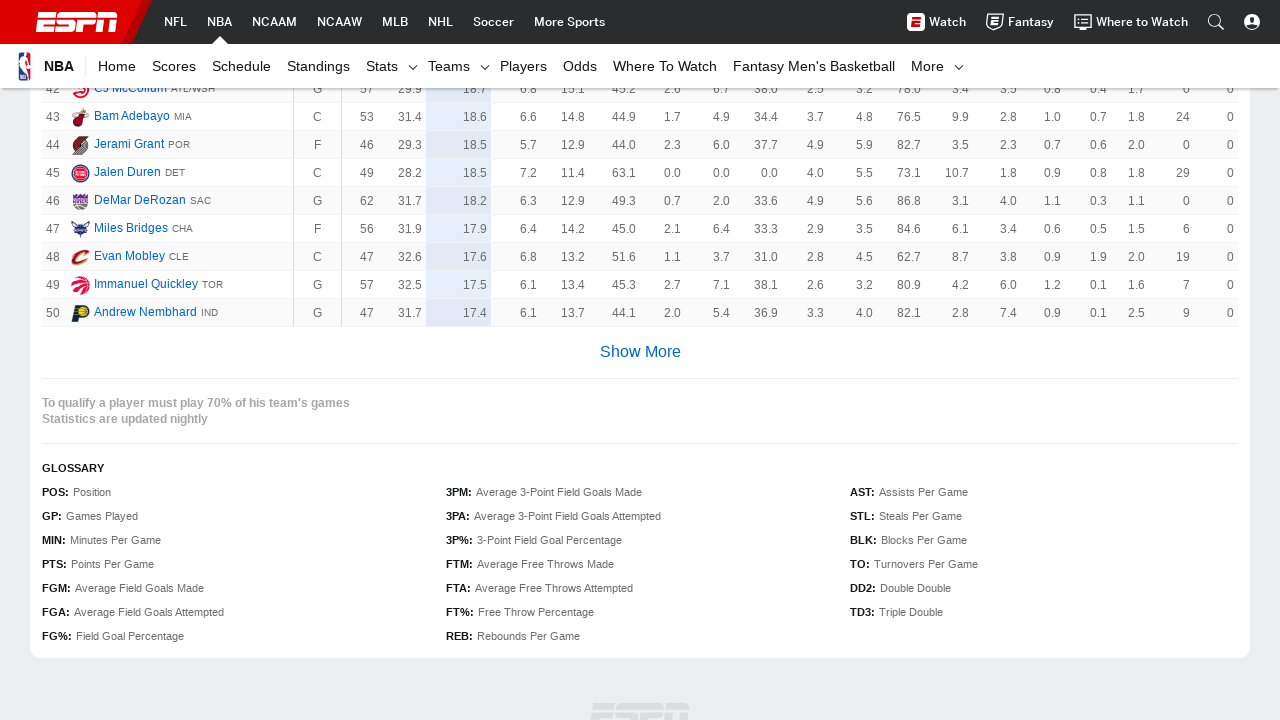